Navigates to the AutomationTalks website and retrieves the page title

Starting URL: https://automationtalks.com/

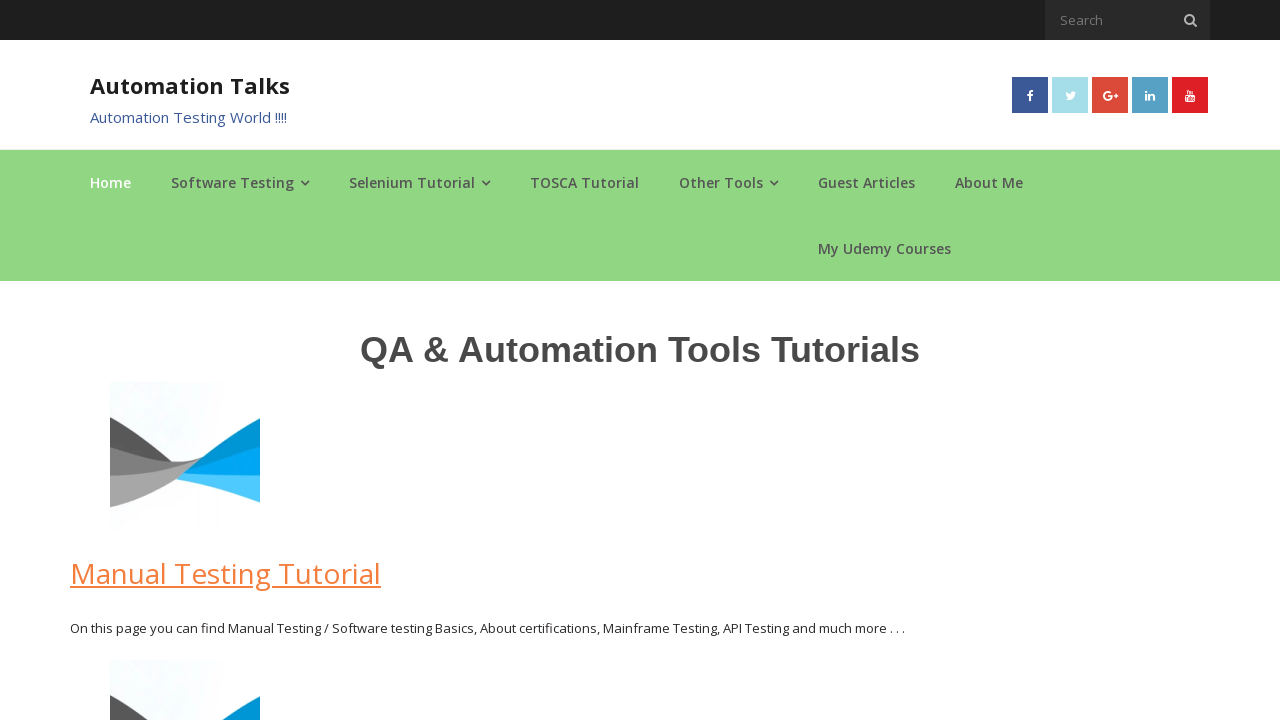

Navigated to AutomationTalks website
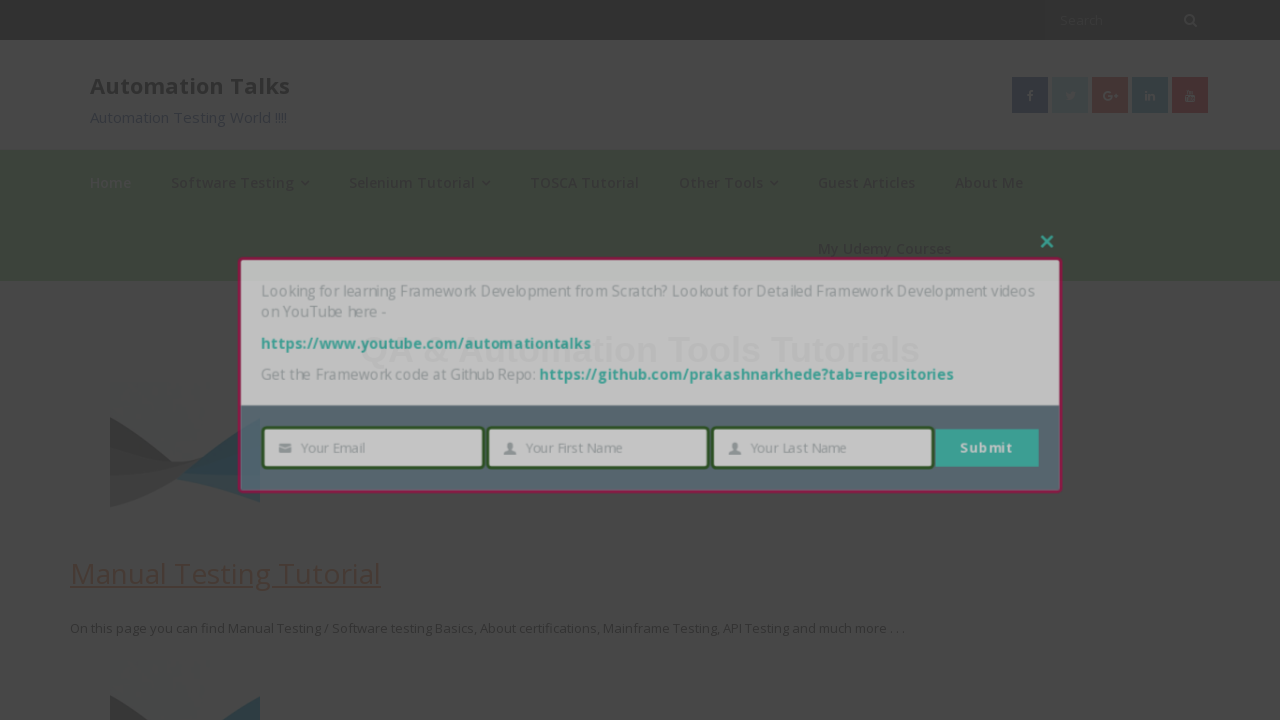

Retrieved page title
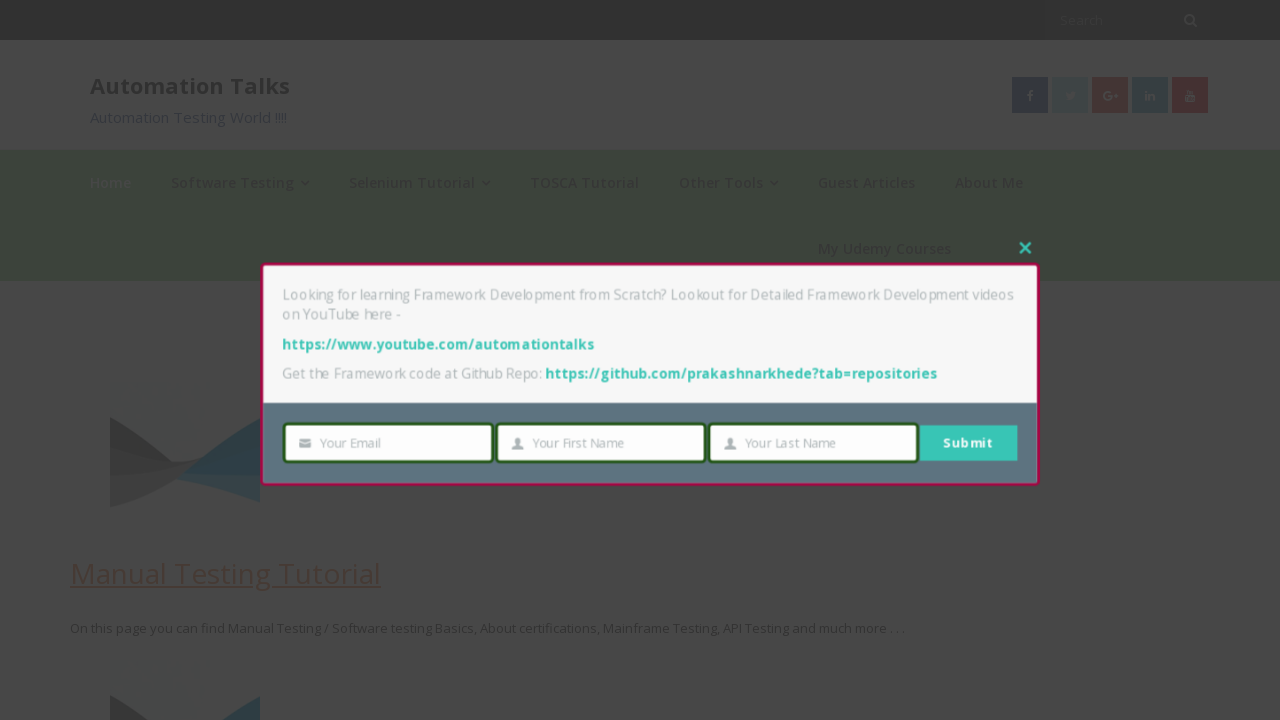

Printed page title
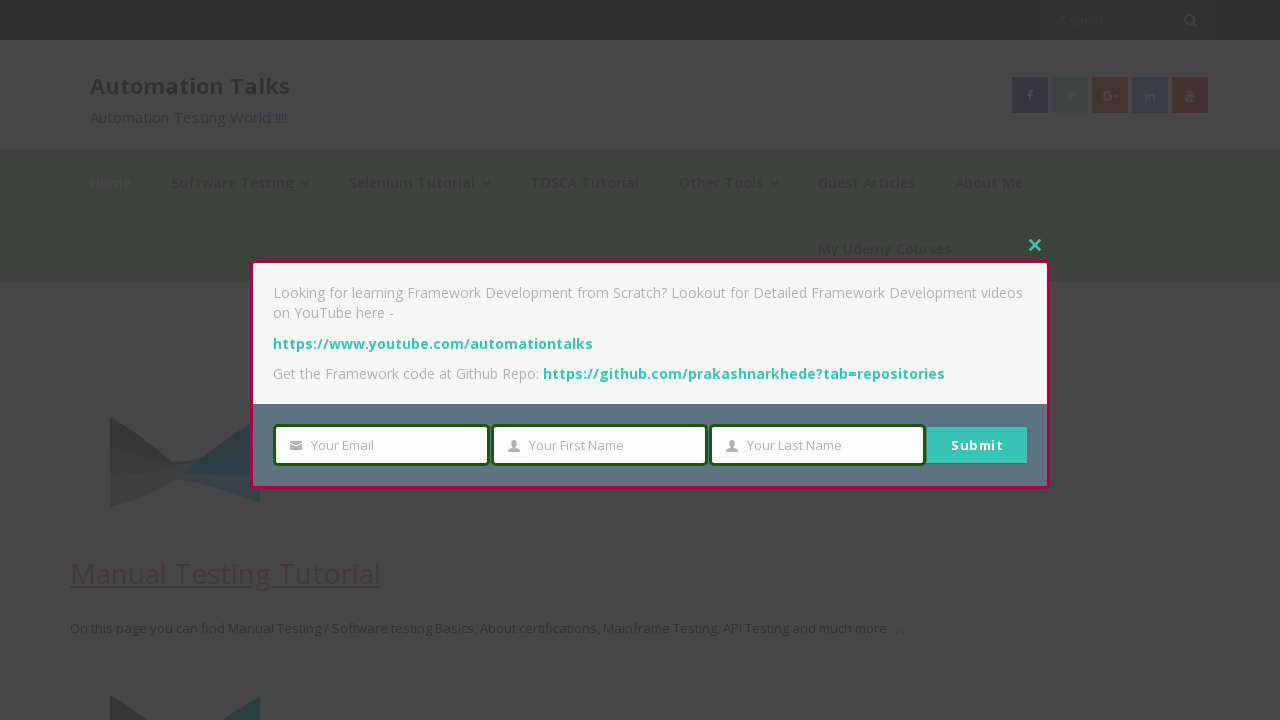

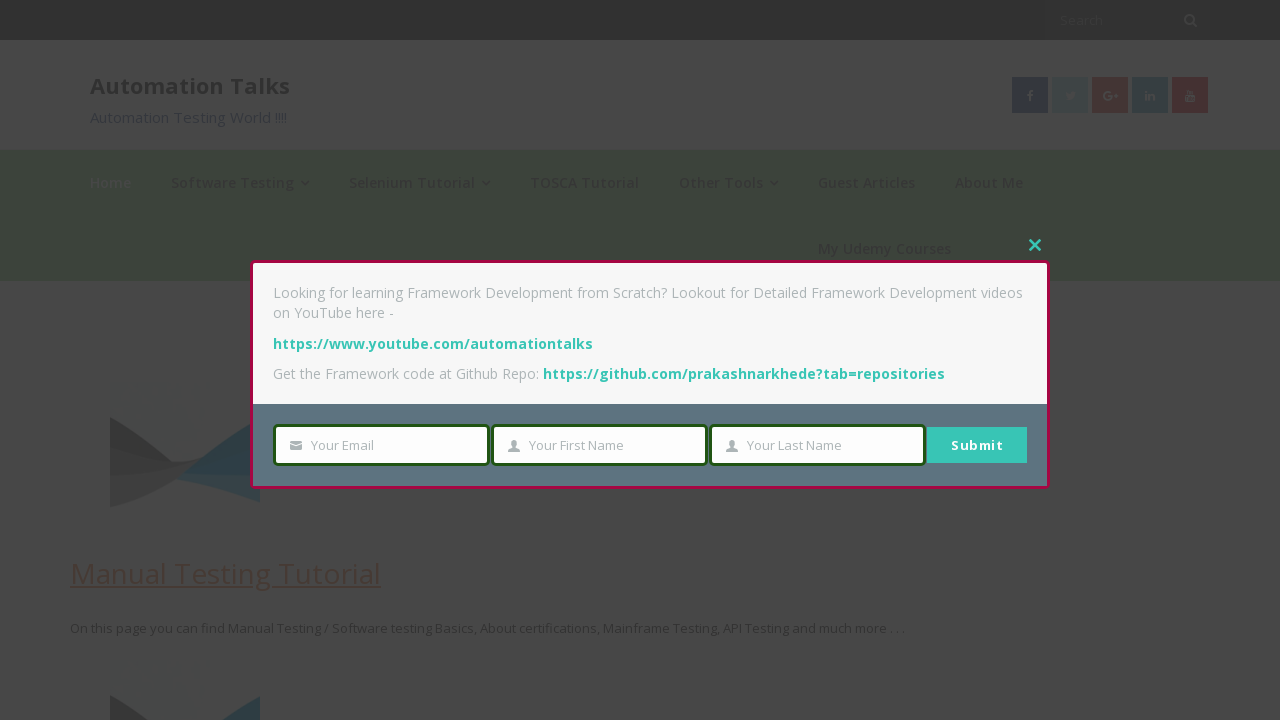